Tests multiple window handling by clicking a link twice to open multiple windows and switching to the one with a specific title

Starting URL: https://the-internet.herokuapp.com/windows

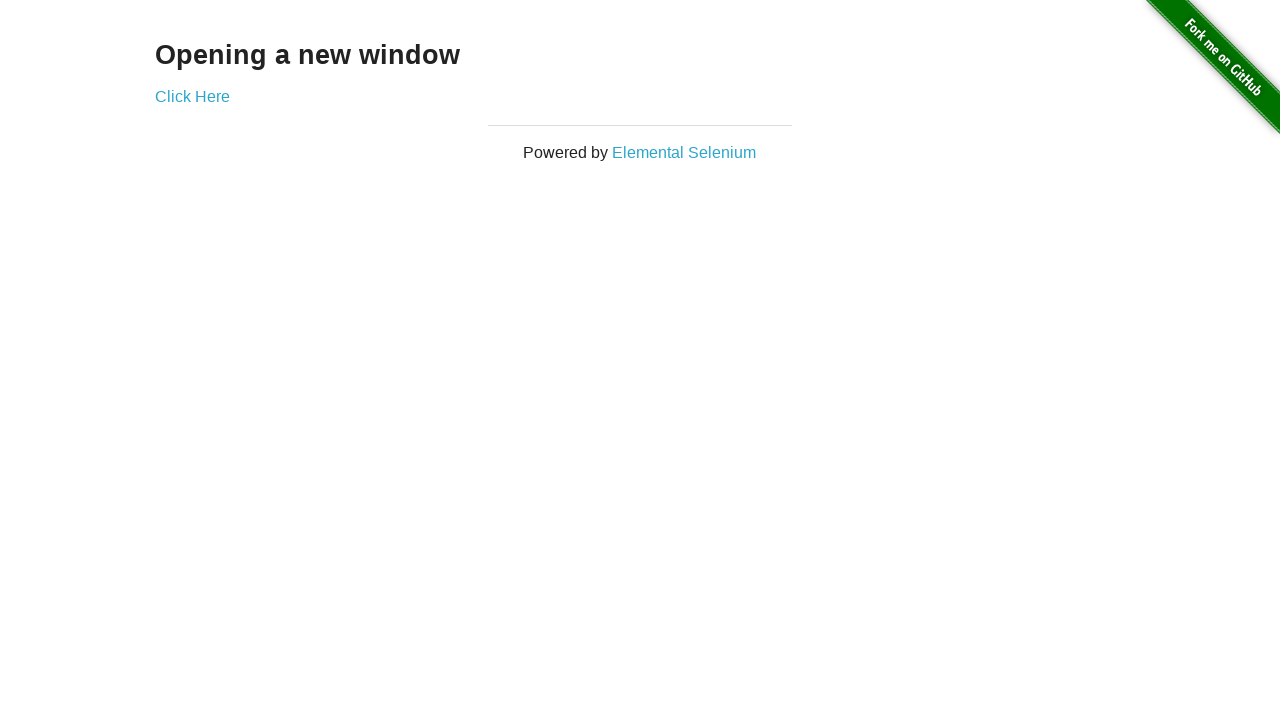

Clicked 'Click Here' link and opened first new window at (192, 96) on text='Click Here'
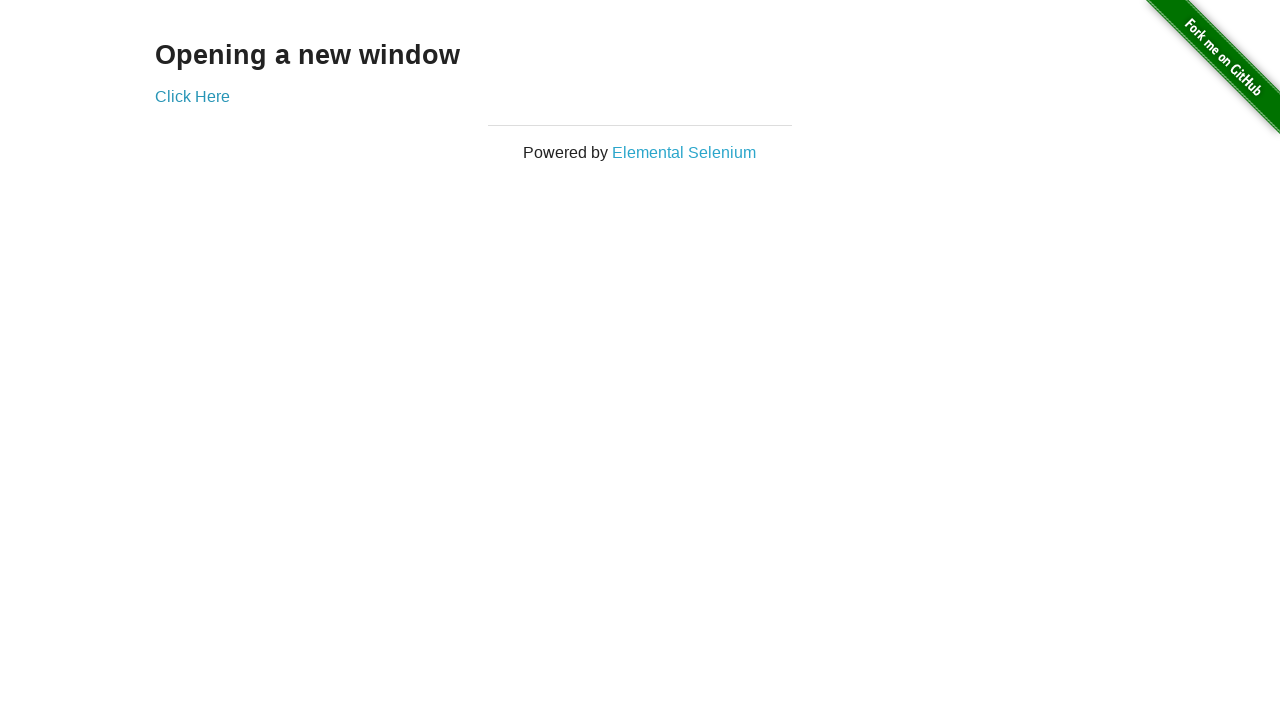

Clicked 'Click Here' link and opened second new window at (192, 96) on text='Click Here'
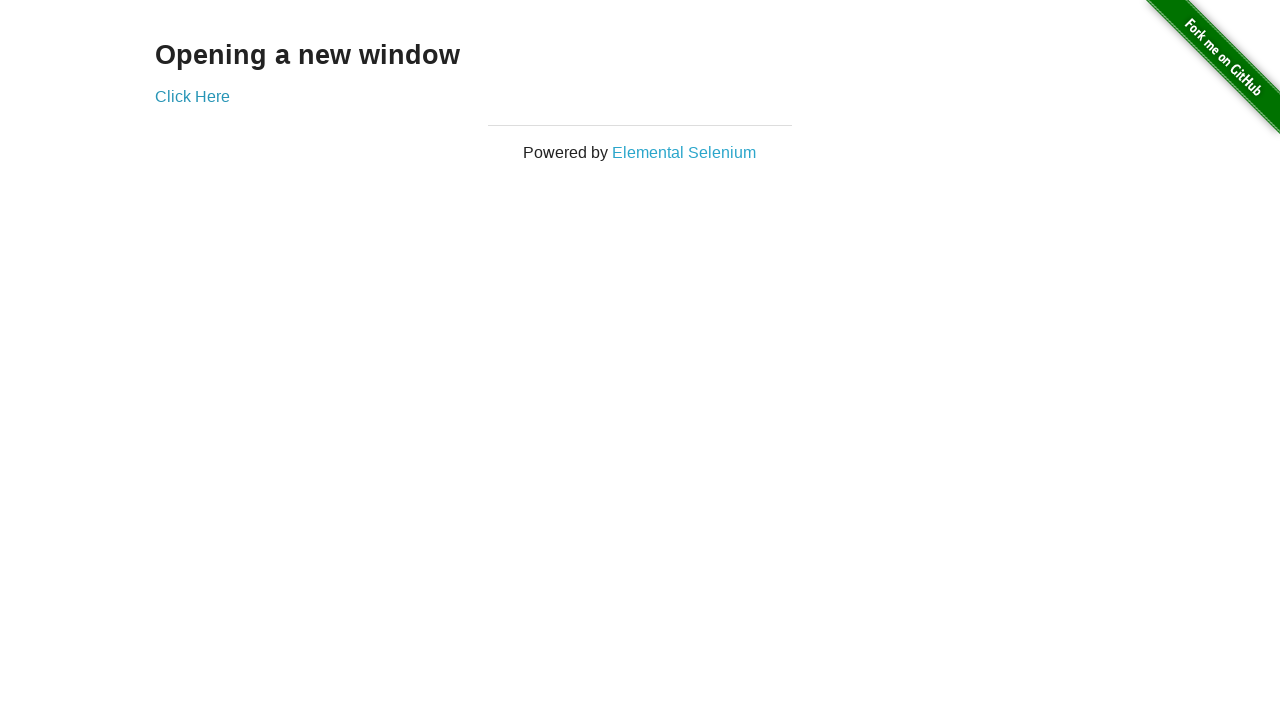

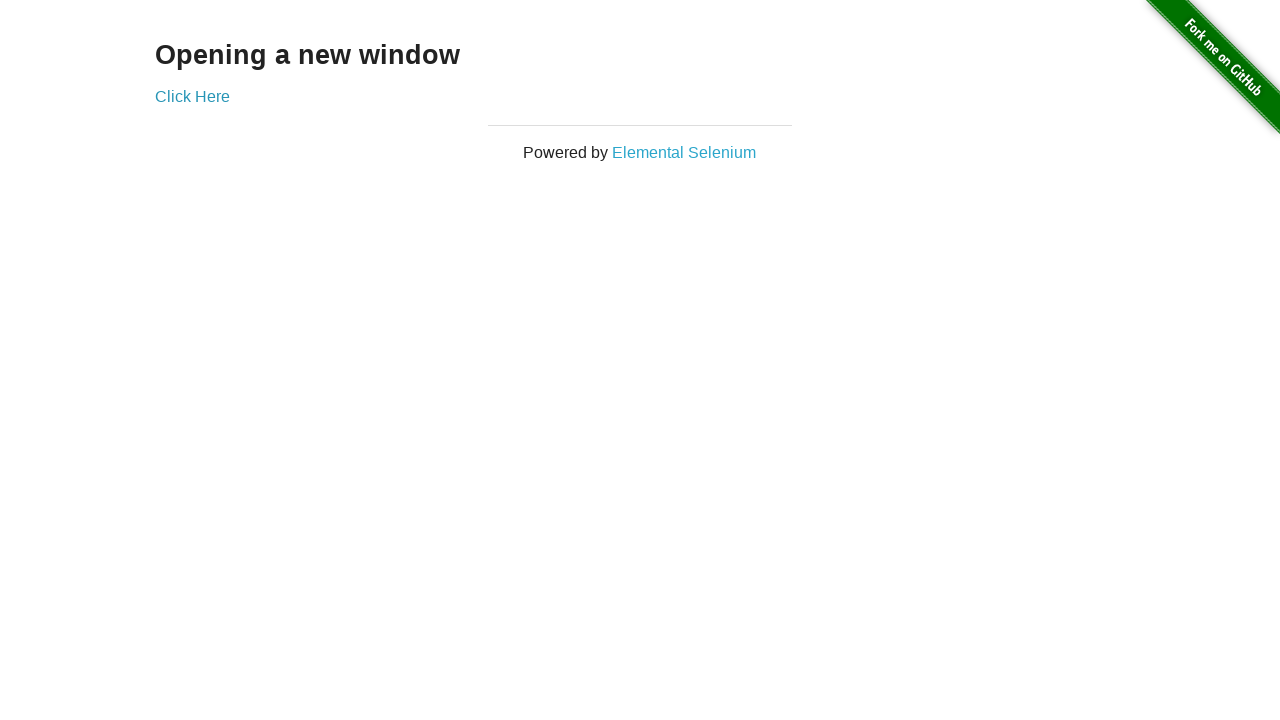